Tests JavaScript confirm dialog handling by clicking a button to trigger the confirm popup and then dismissing it

Starting URL: https://the-internet.herokuapp.com/javascript_alerts

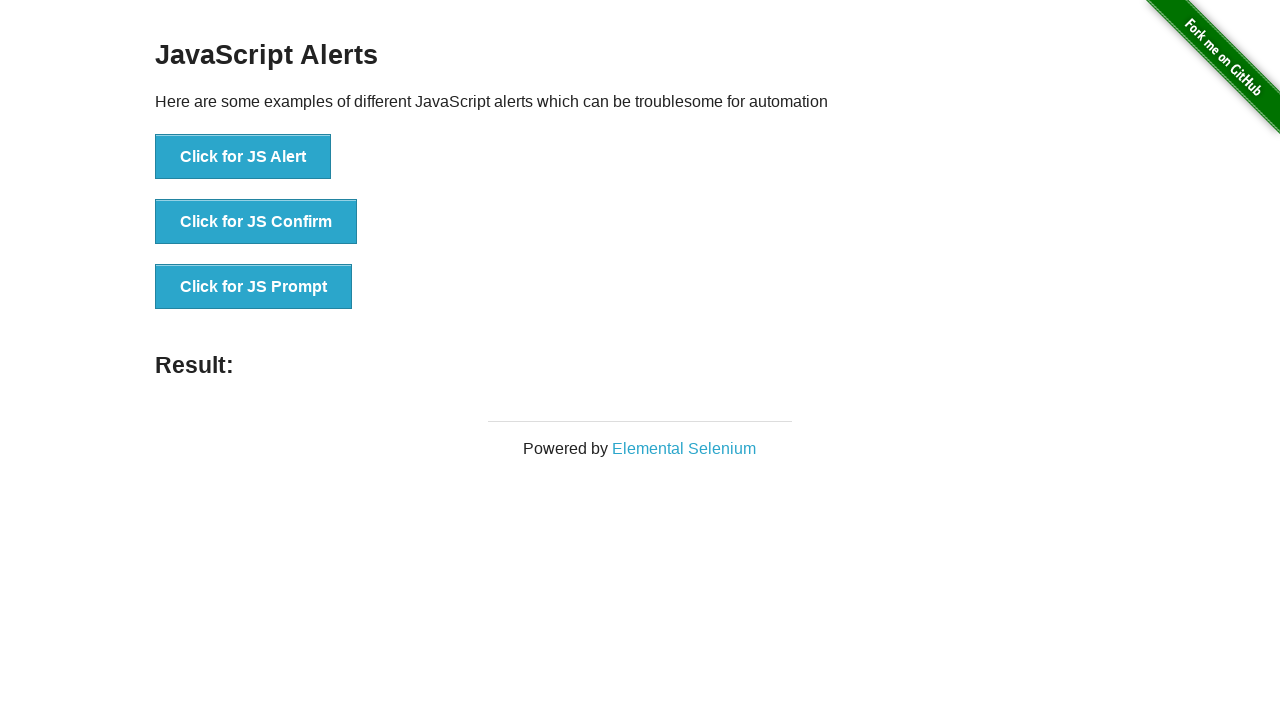

Clicked button to trigger JS Confirm dialog at (256, 222) on xpath=//button[contains(text(),'Click for JS Confirm')]
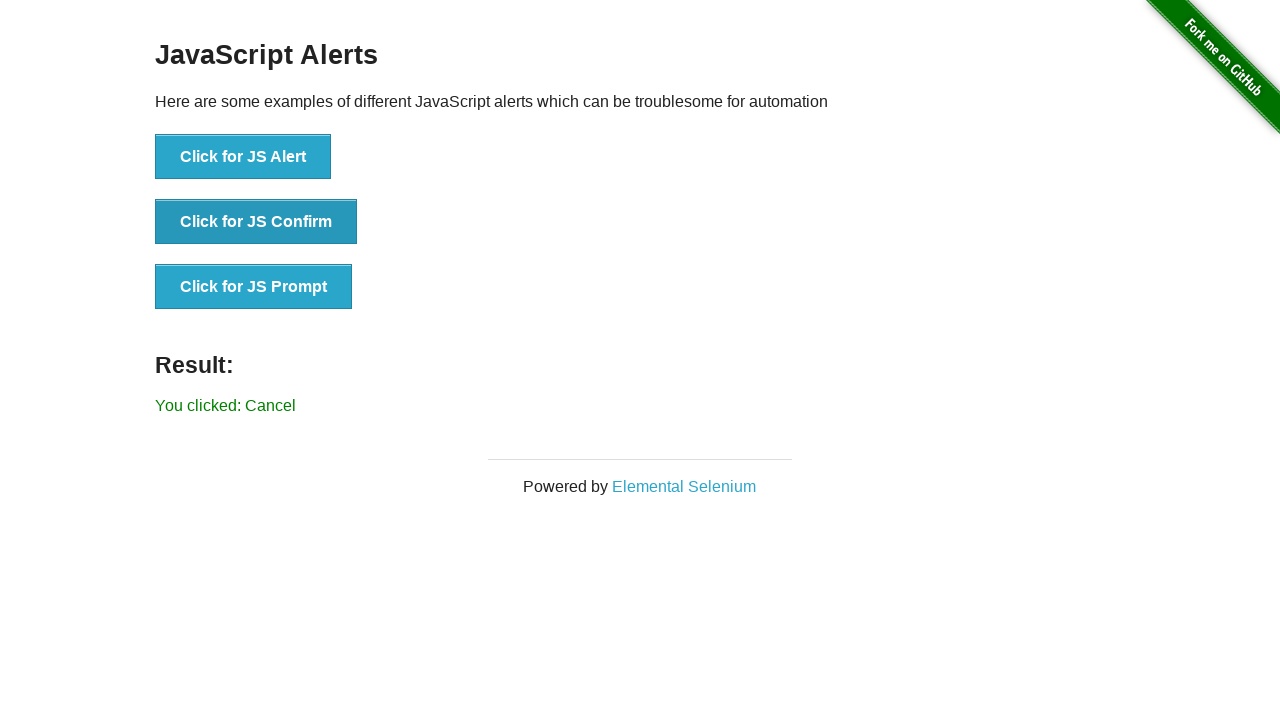

Set up dialog handler to dismiss confirmation
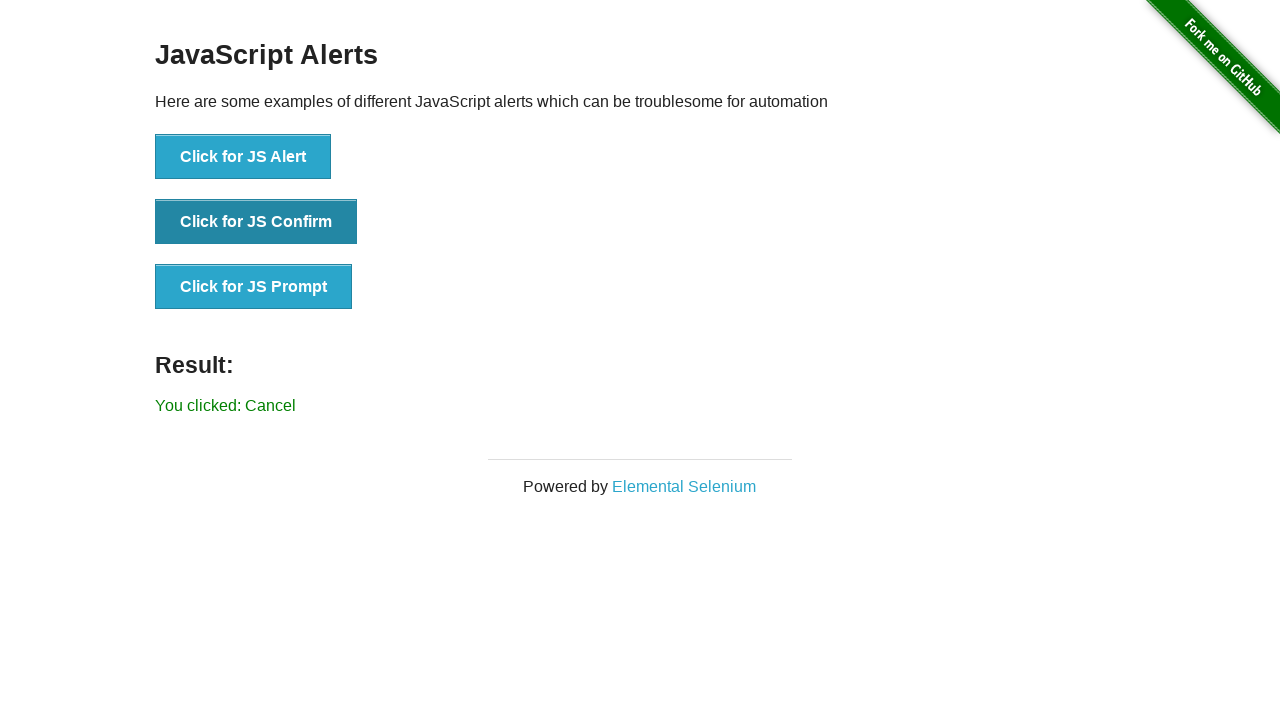

Clicked button again to trigger JS Confirm dialog with handler in place at (256, 222) on xpath=//button[contains(text(),'Click for JS Confirm')]
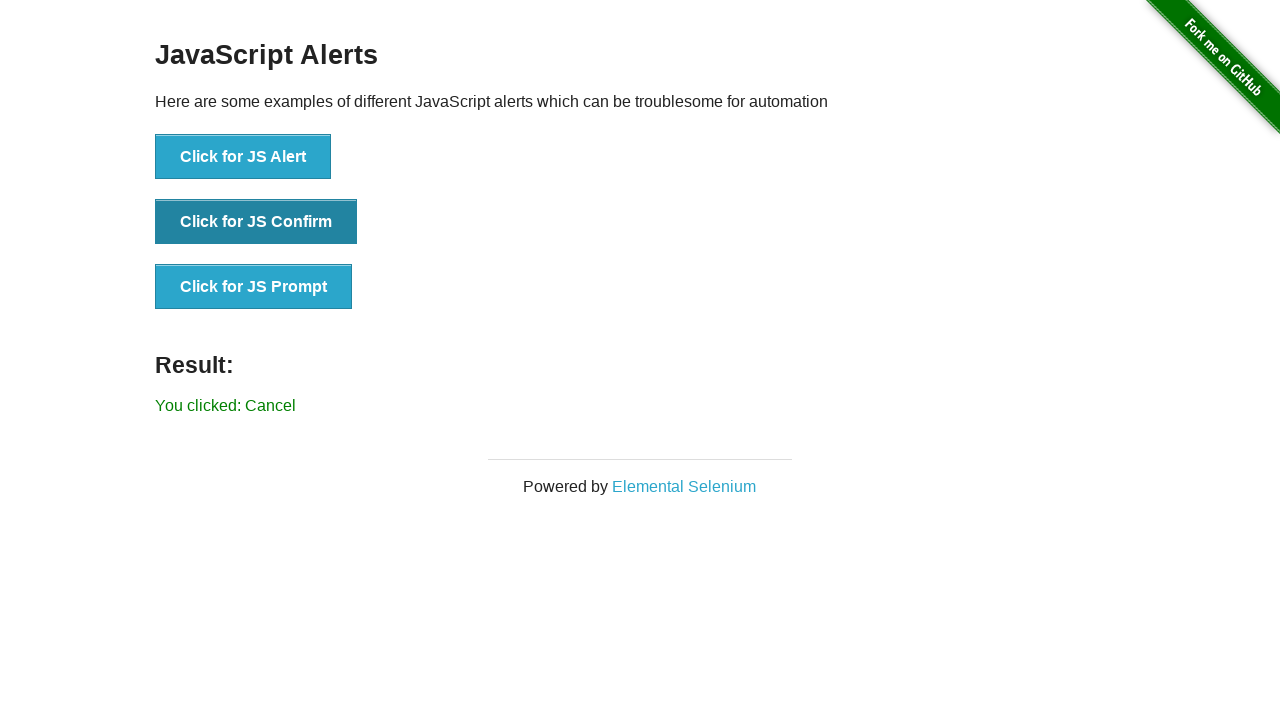

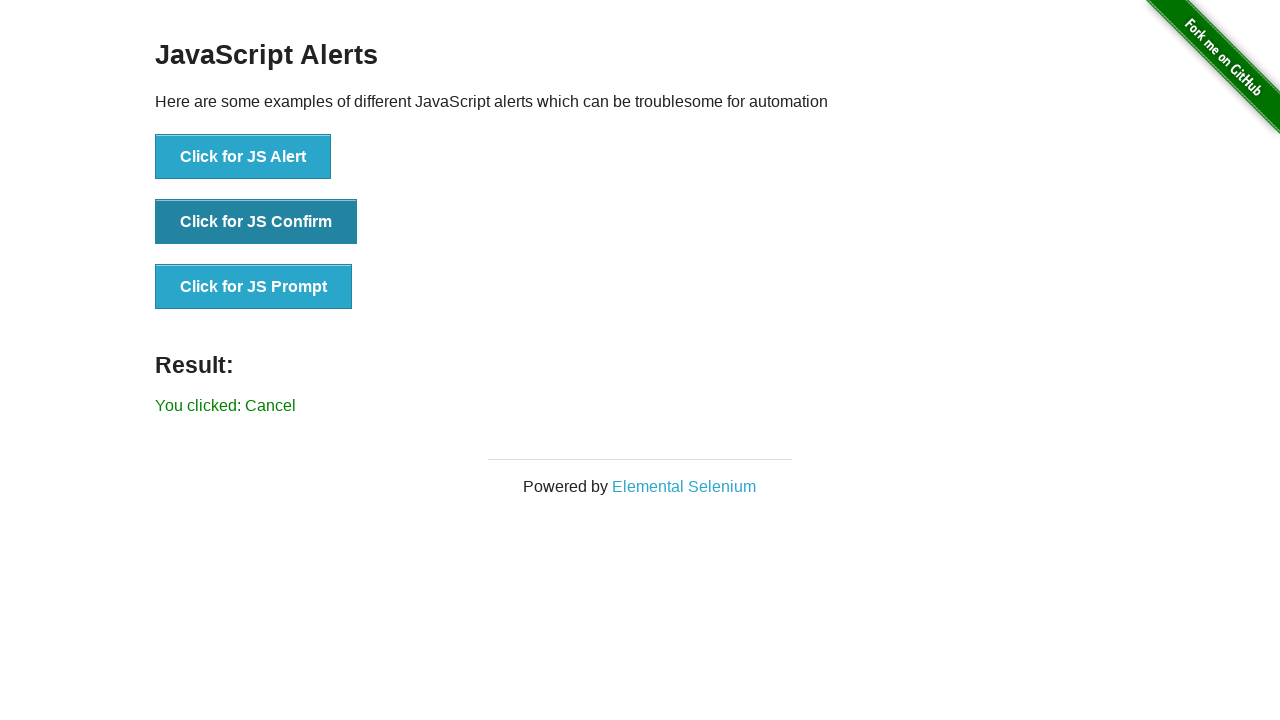